Tests filtering to display all todo items after viewing other filters

Starting URL: https://demo.playwright.dev/todomvc

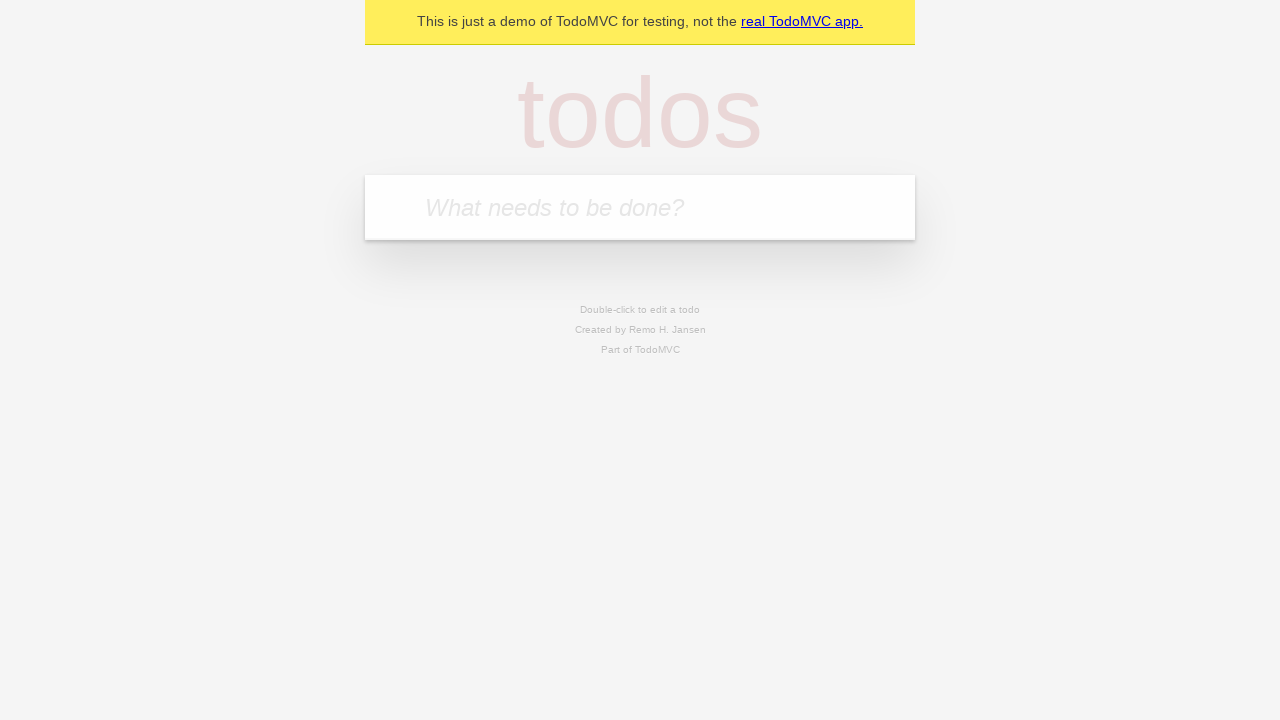

Filled todo input with 'buy some cheese' on internal:attr=[placeholder="What needs to be done?"i]
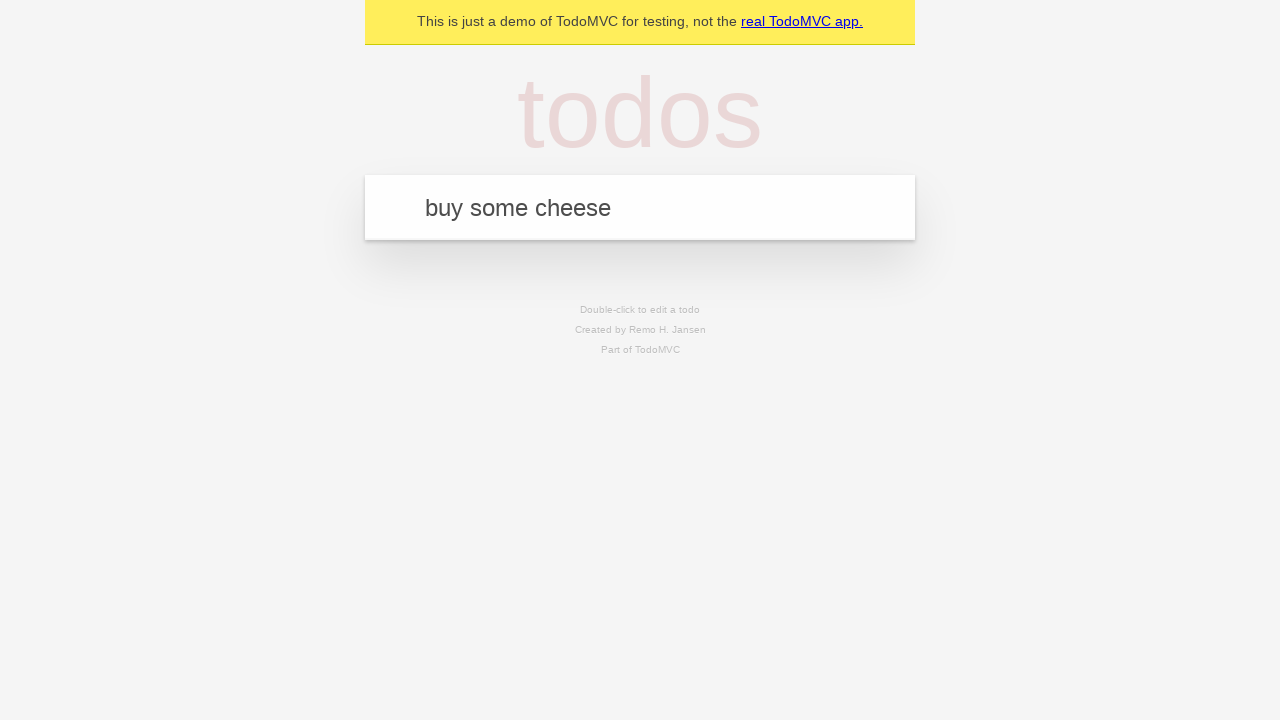

Pressed Enter to add first todo item on internal:attr=[placeholder="What needs to be done?"i]
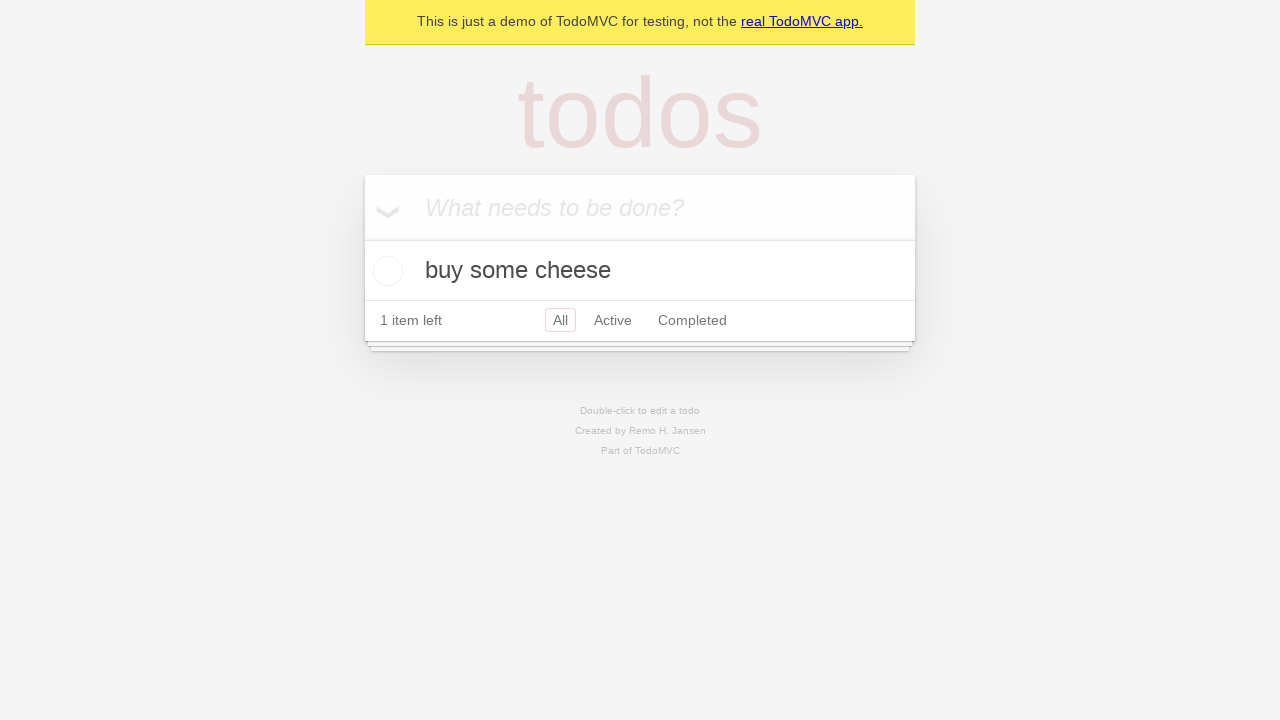

Filled todo input with 'feed the cat' on internal:attr=[placeholder="What needs to be done?"i]
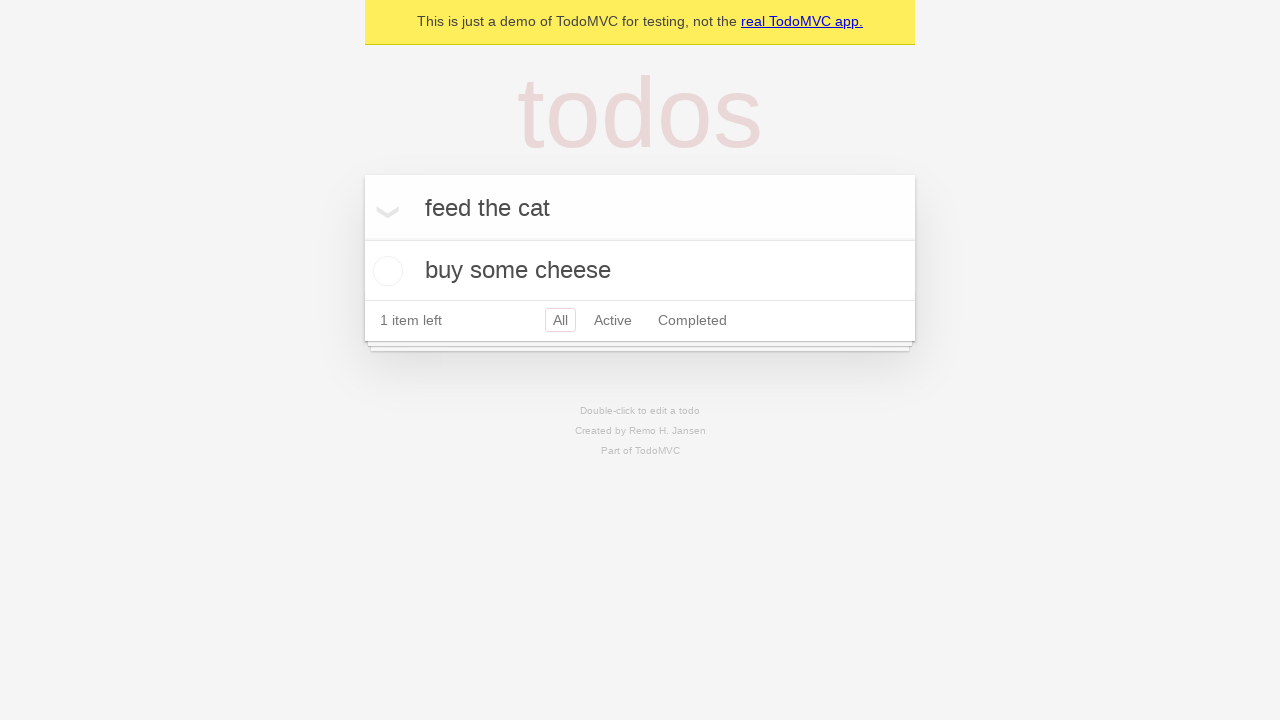

Pressed Enter to add second todo item on internal:attr=[placeholder="What needs to be done?"i]
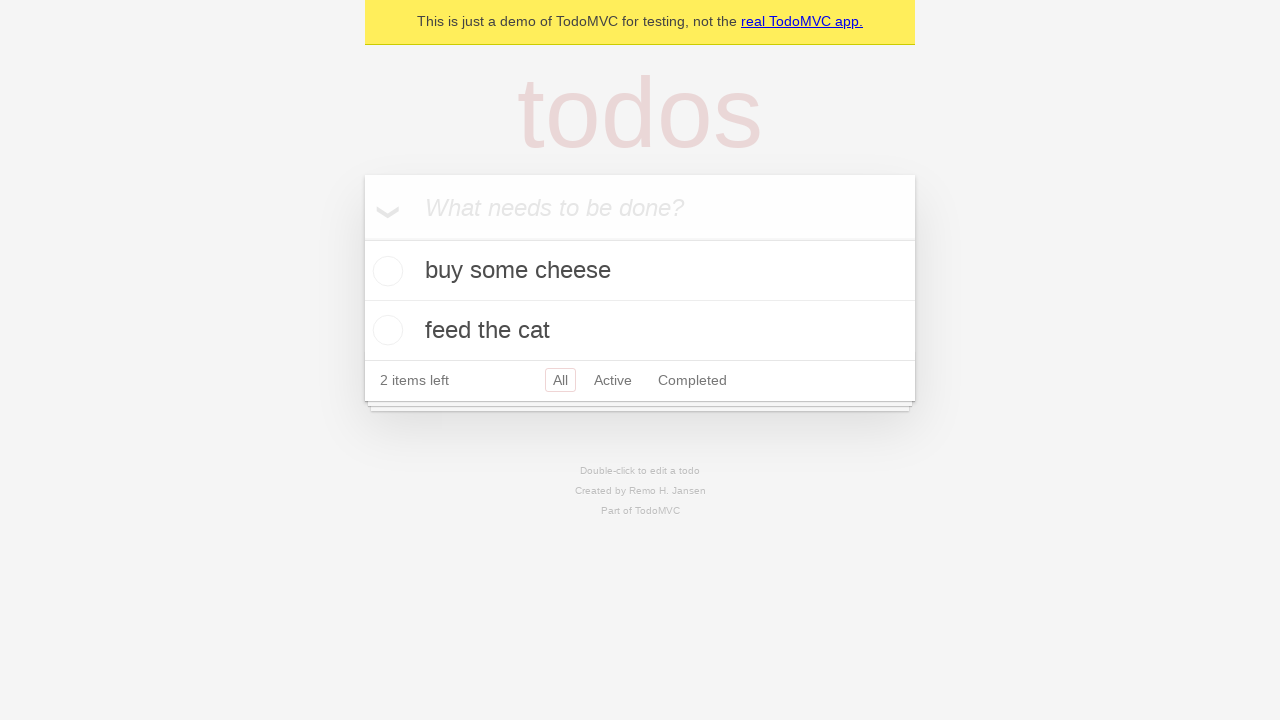

Filled todo input with 'book a doctors appointment' on internal:attr=[placeholder="What needs to be done?"i]
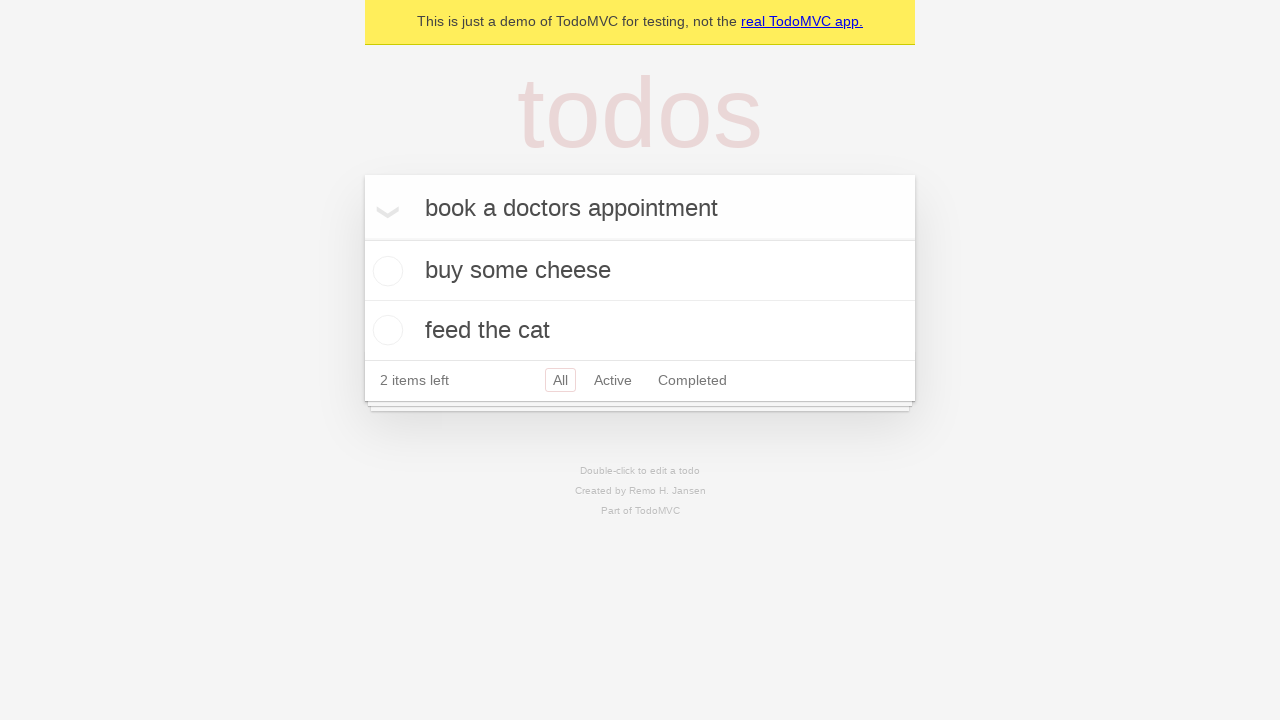

Pressed Enter to add third todo item on internal:attr=[placeholder="What needs to be done?"i]
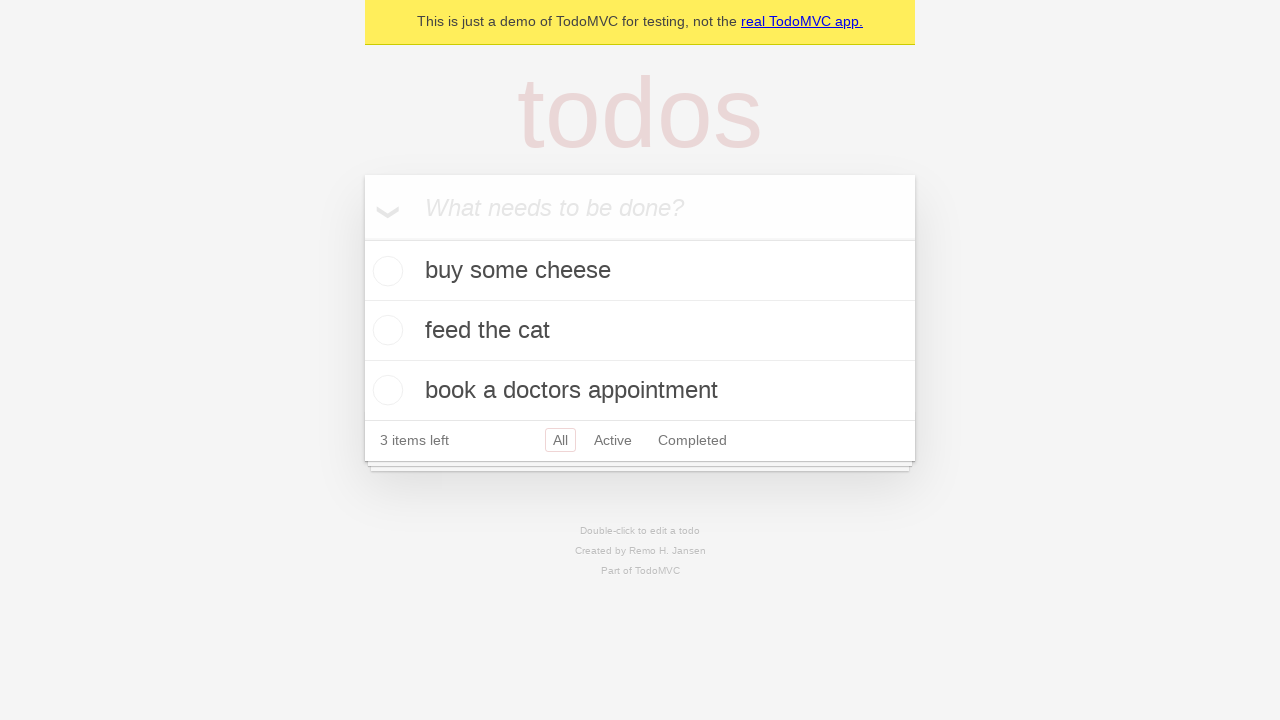

Checked the second todo item at (385, 330) on internal:testid=[data-testid="todo-item"s] >> nth=1 >> internal:role=checkbox
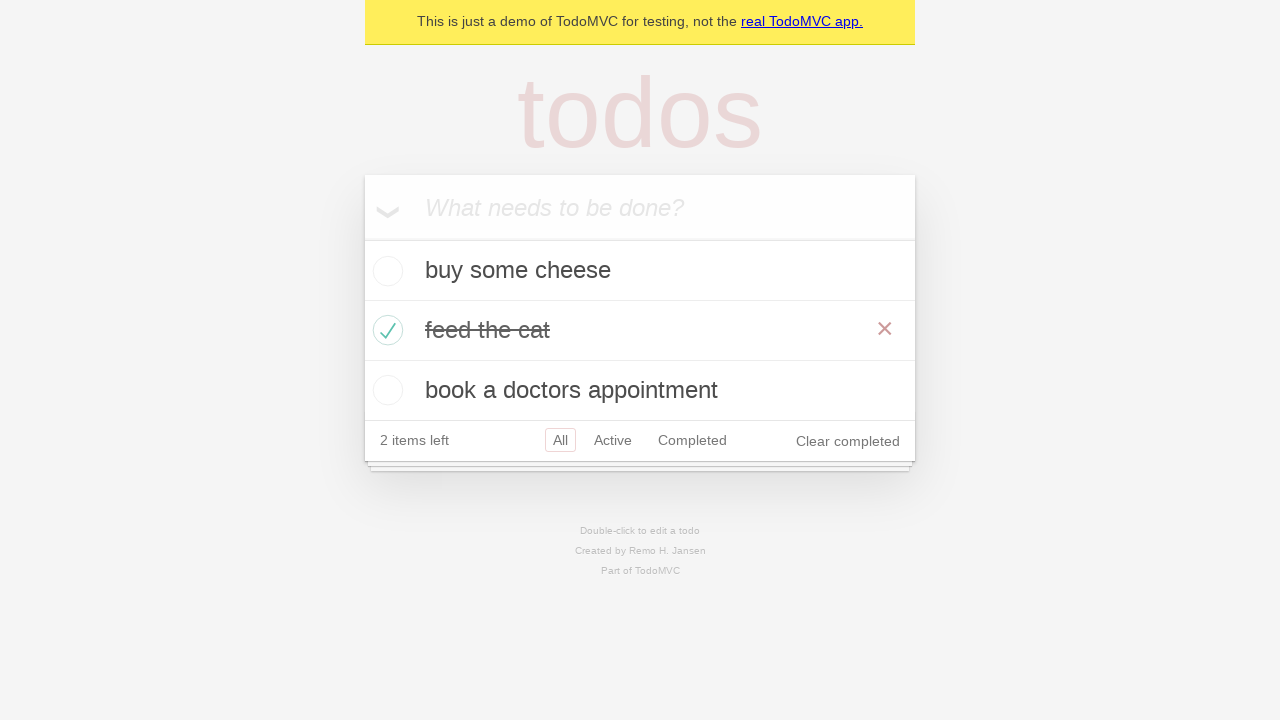

Clicked Active filter to display active items only at (613, 440) on internal:role=link[name="Active"i]
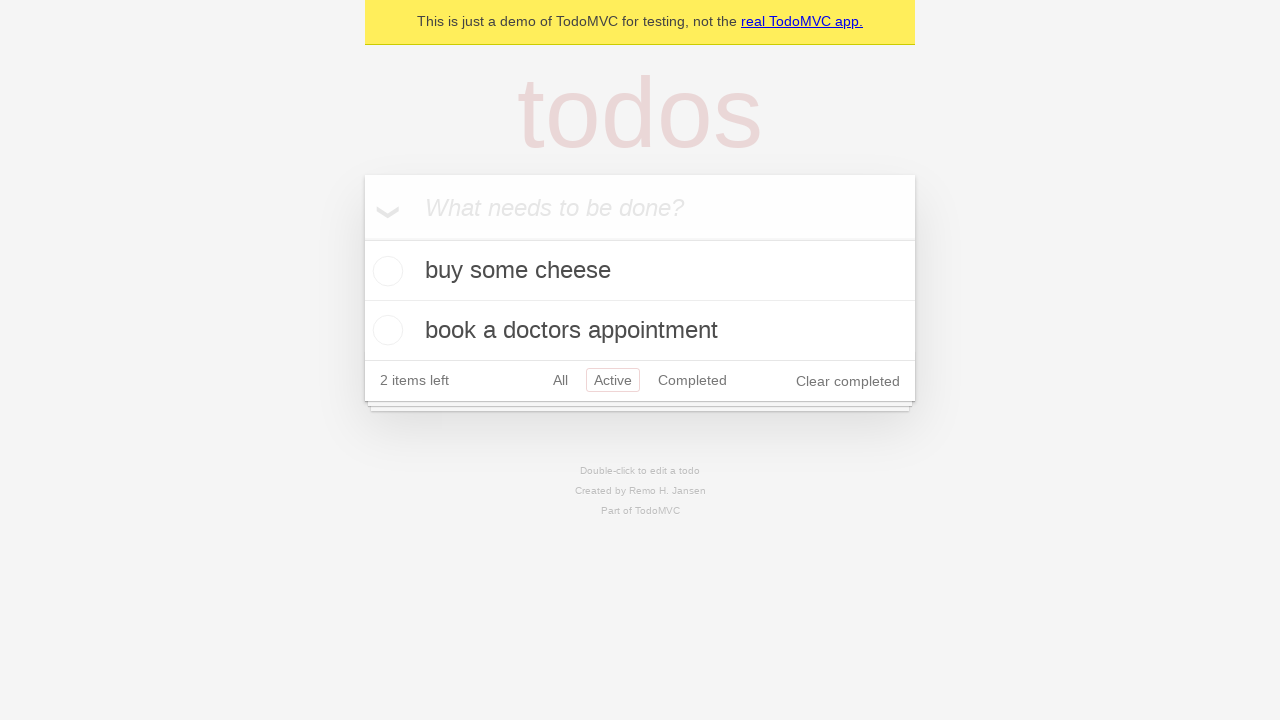

Clicked Completed filter to display completed items only at (692, 380) on internal:role=link[name="Completed"i]
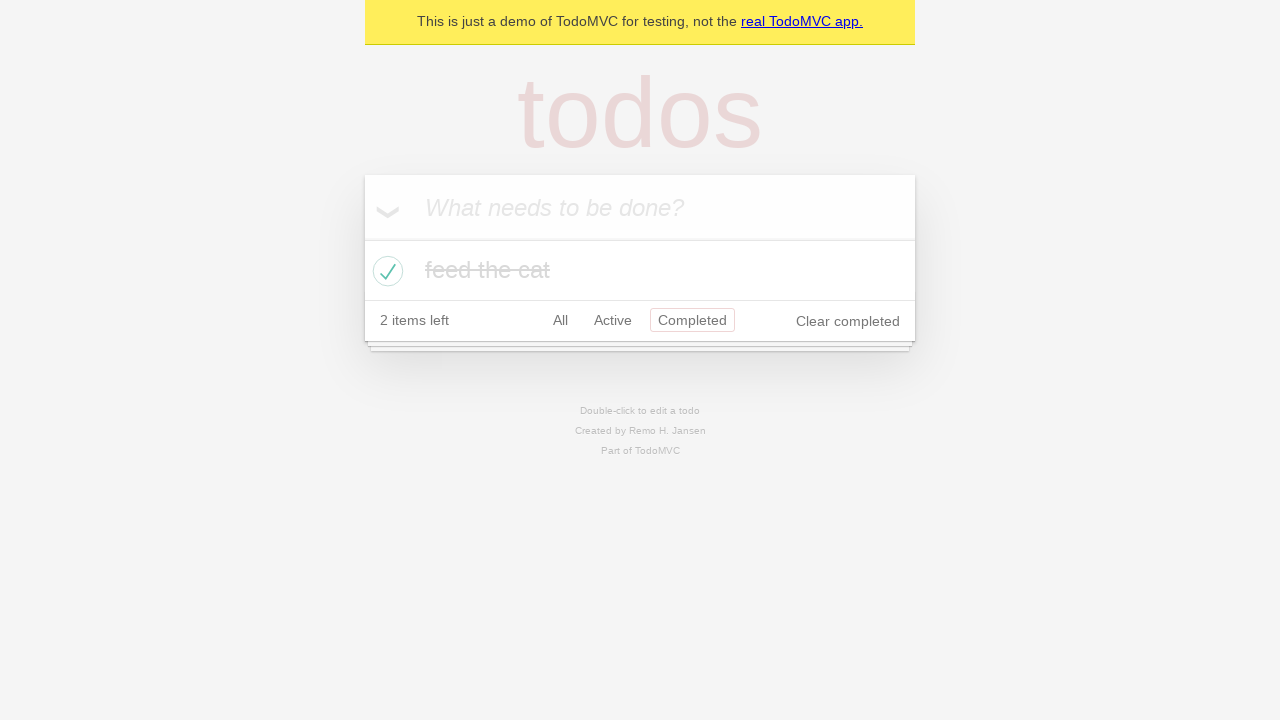

Clicked All filter to display all todo items at (560, 320) on internal:role=link[name="All"i]
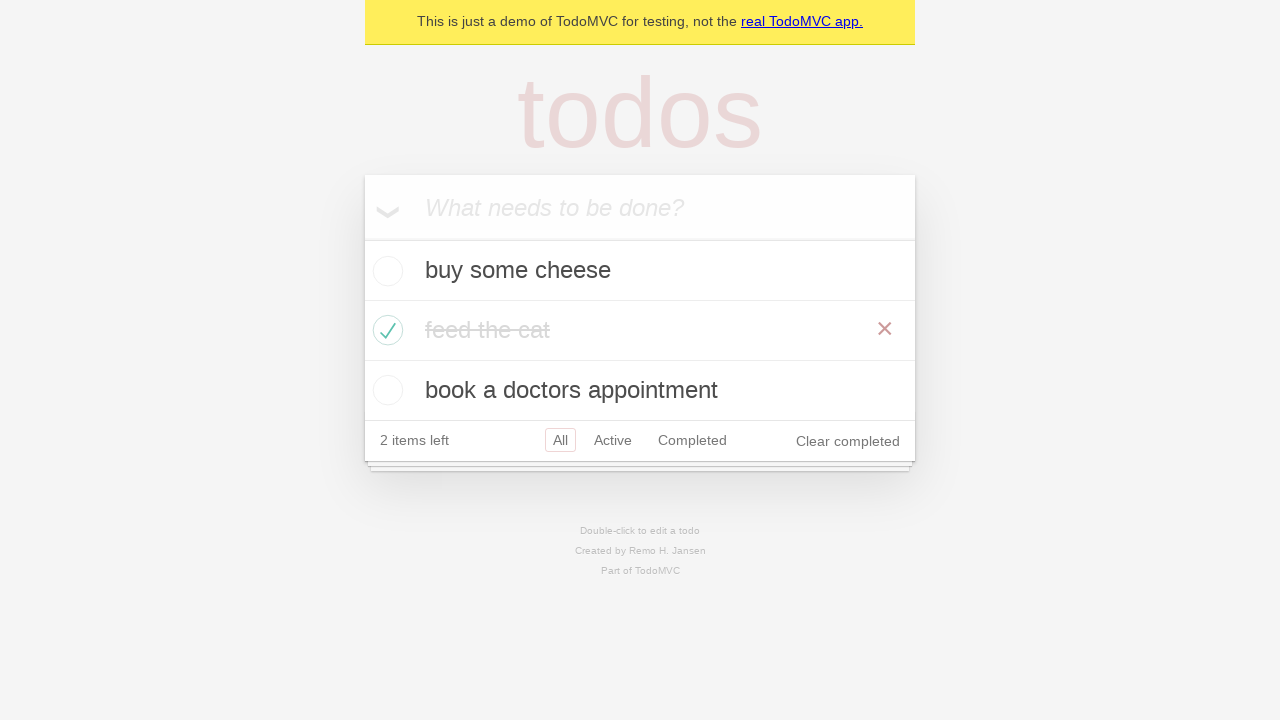

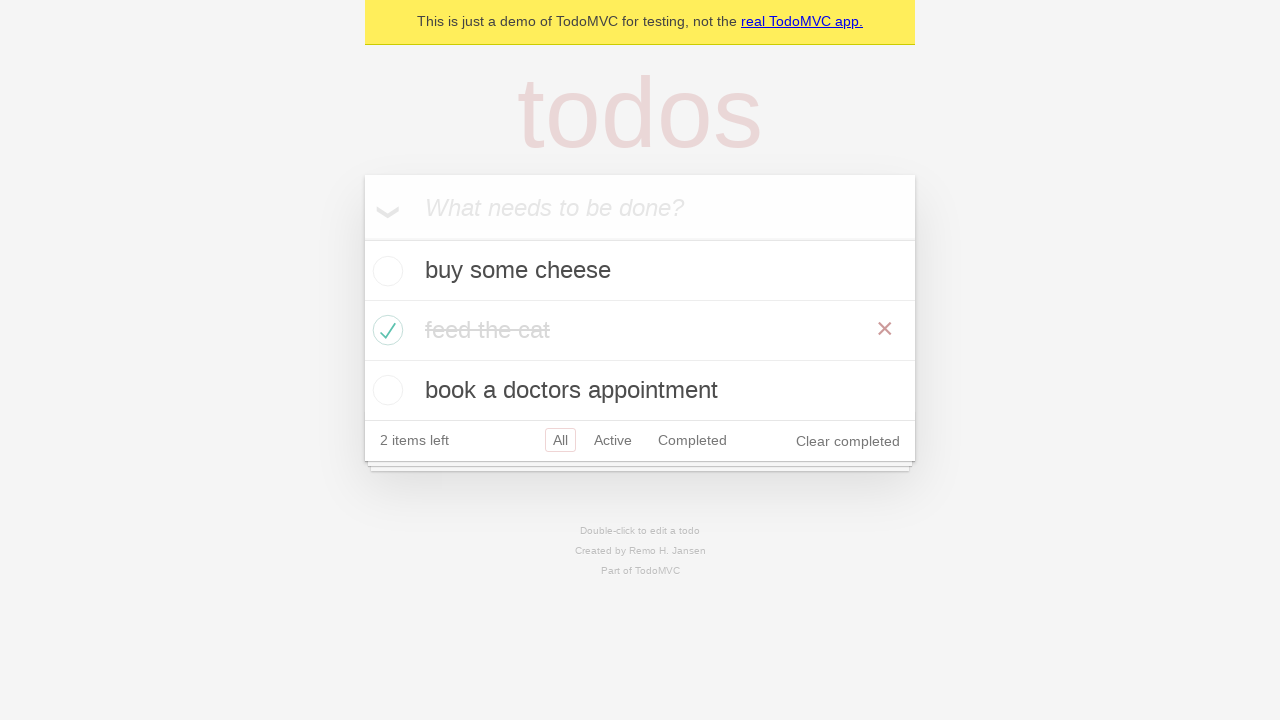